Navigates to Ultimate QA homepage and verifies the page title matches expected value

Starting URL: https://ultimateqa.com/

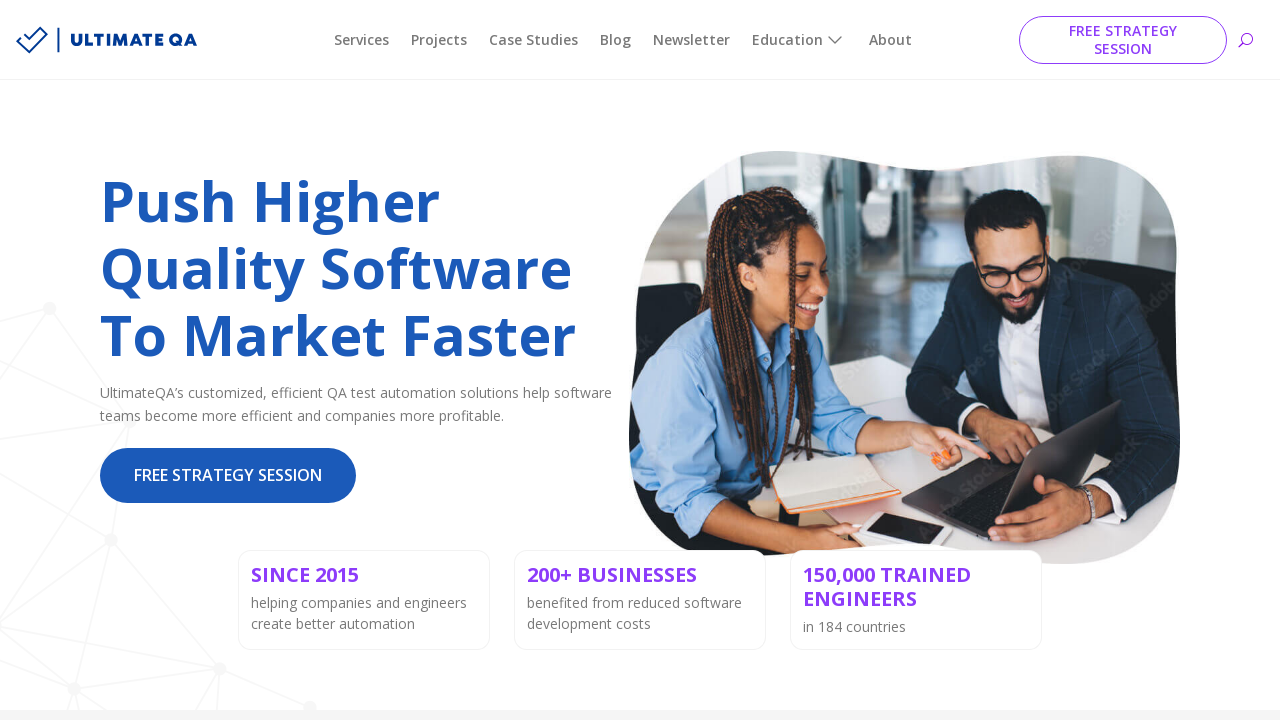

Navigated to Ultimate QA homepage
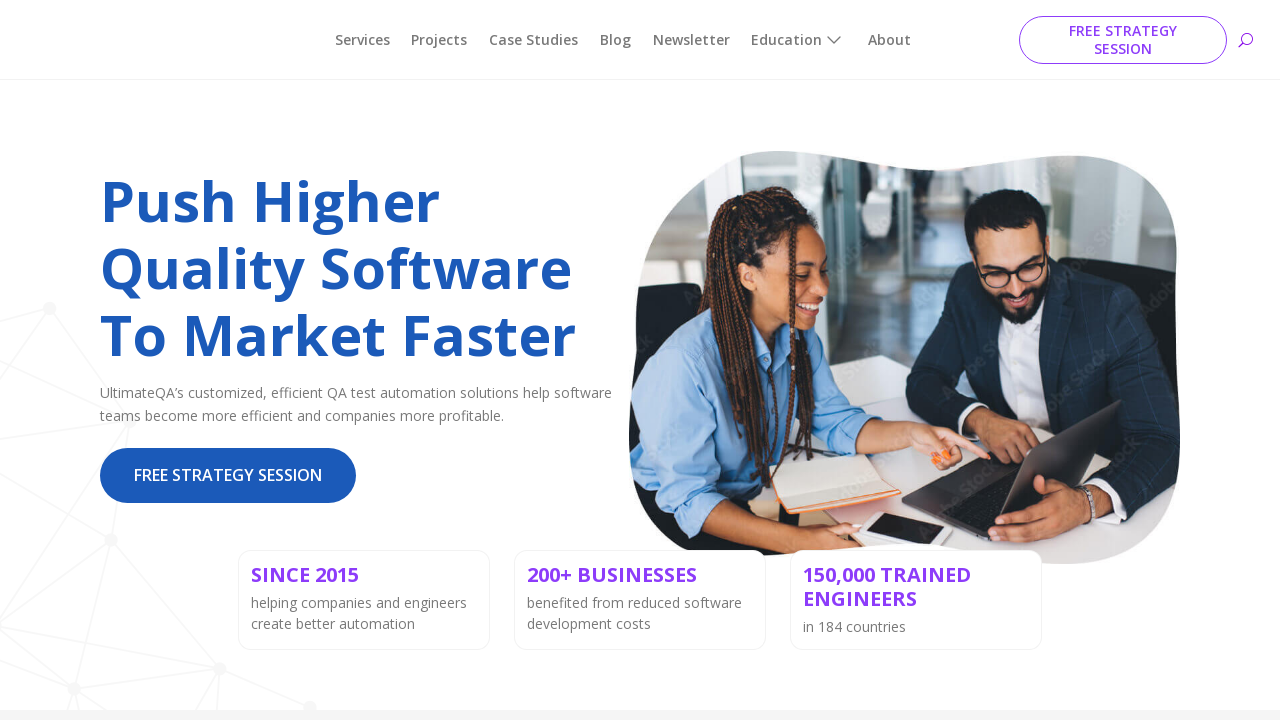

Page title verified to match 'Homepage - Ultimate QA'
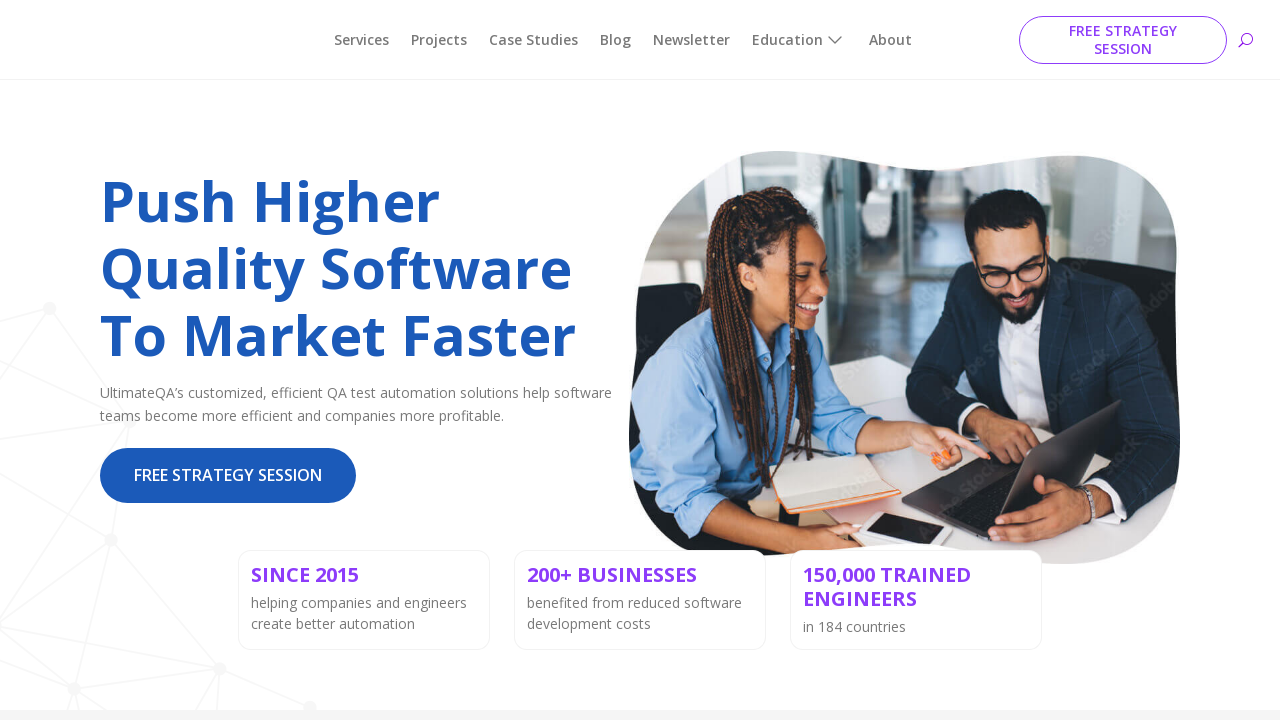

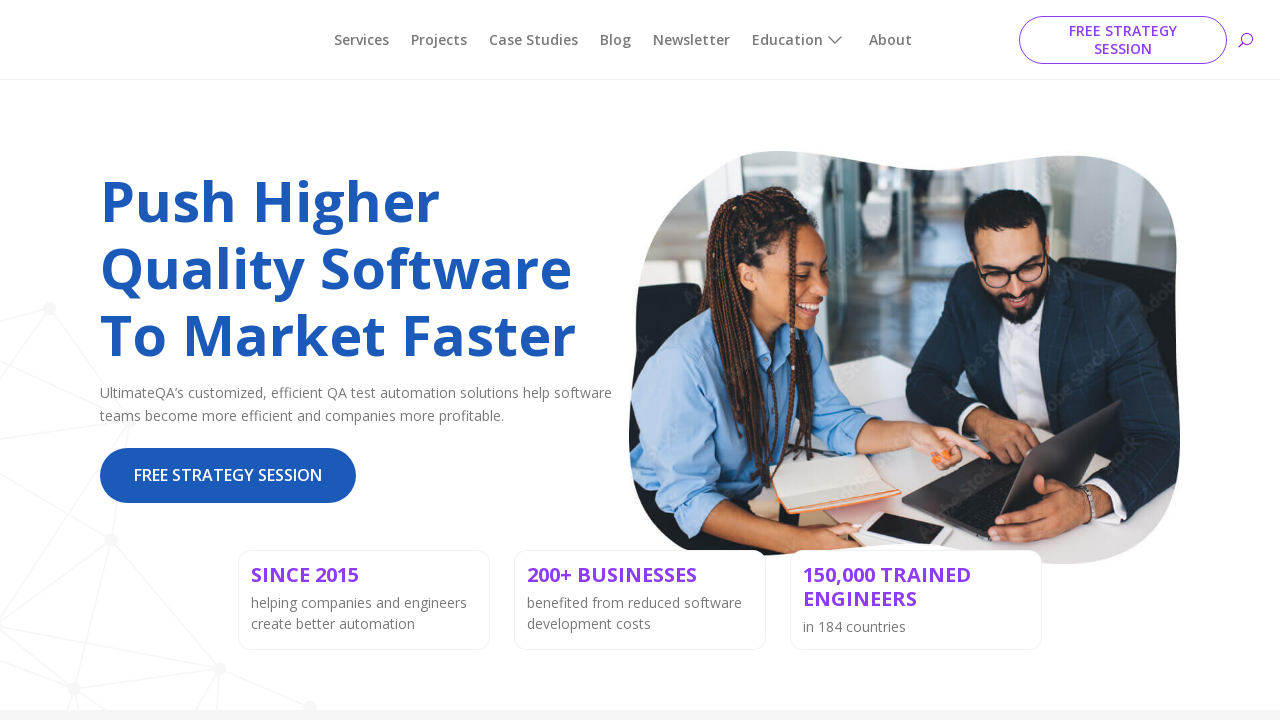